Tests dynamic click functionality on a button using standard left click

Starting URL: https://demoqa.com/buttons

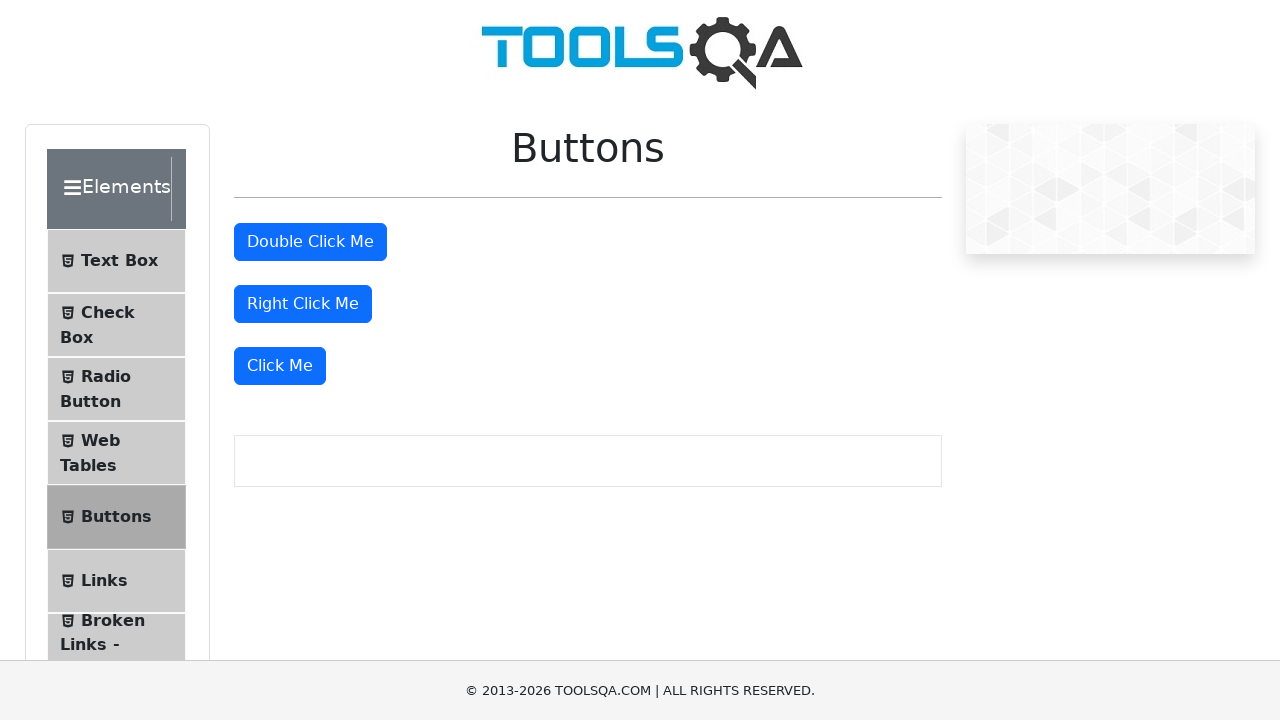

Scrolled dynamic click button into view
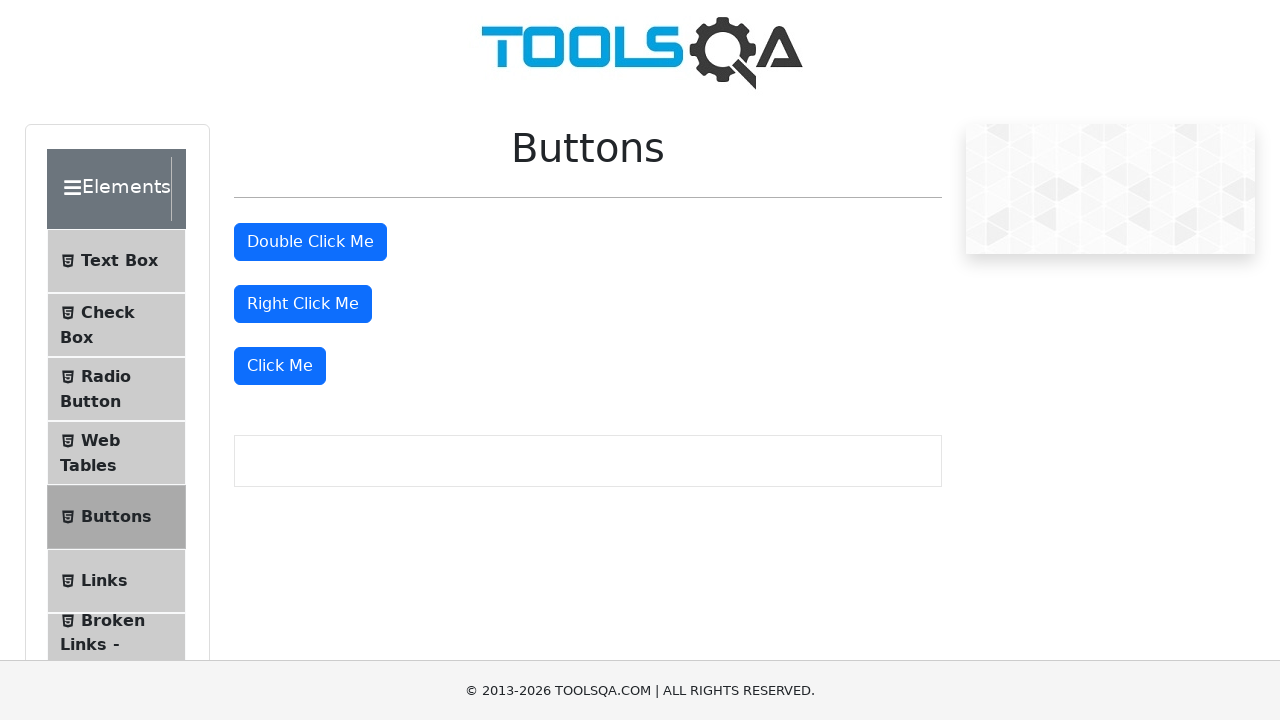

Clicked dynamic click button with standard left click at (280, 366) on xpath=//*[@id='rightClickBtn']/../following-sibling::div/button
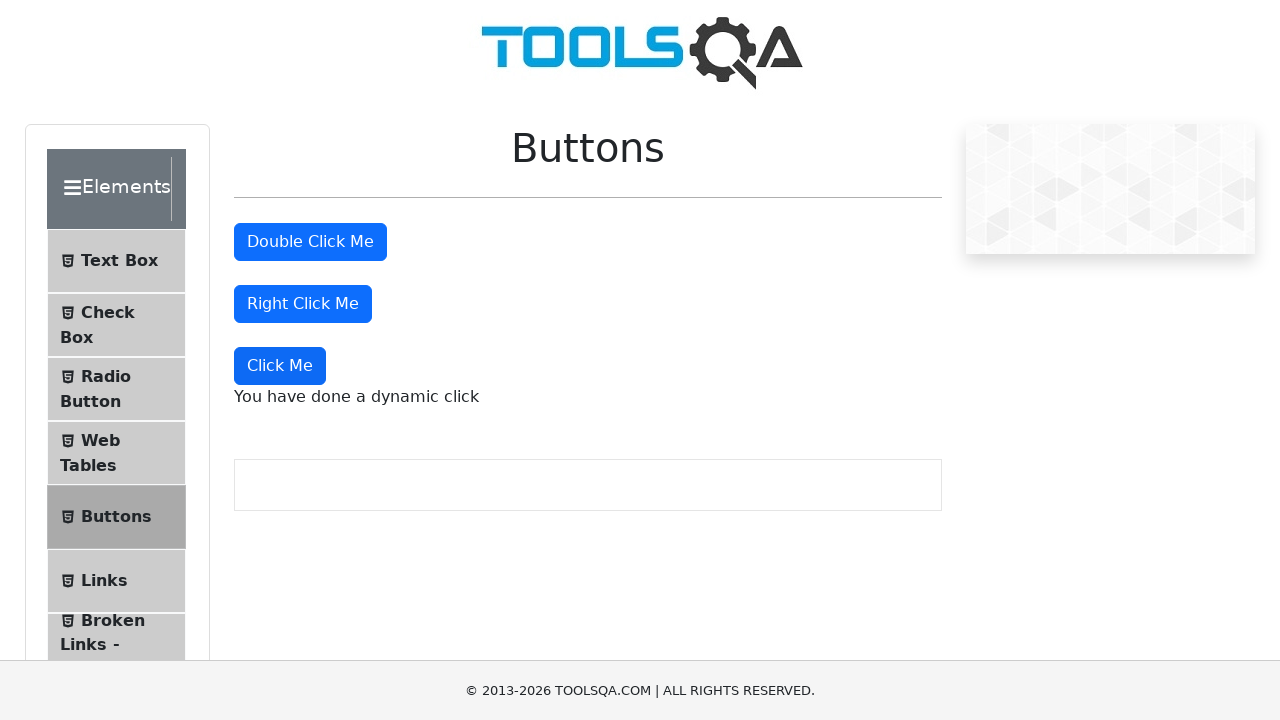

Dynamic click message appeared on page
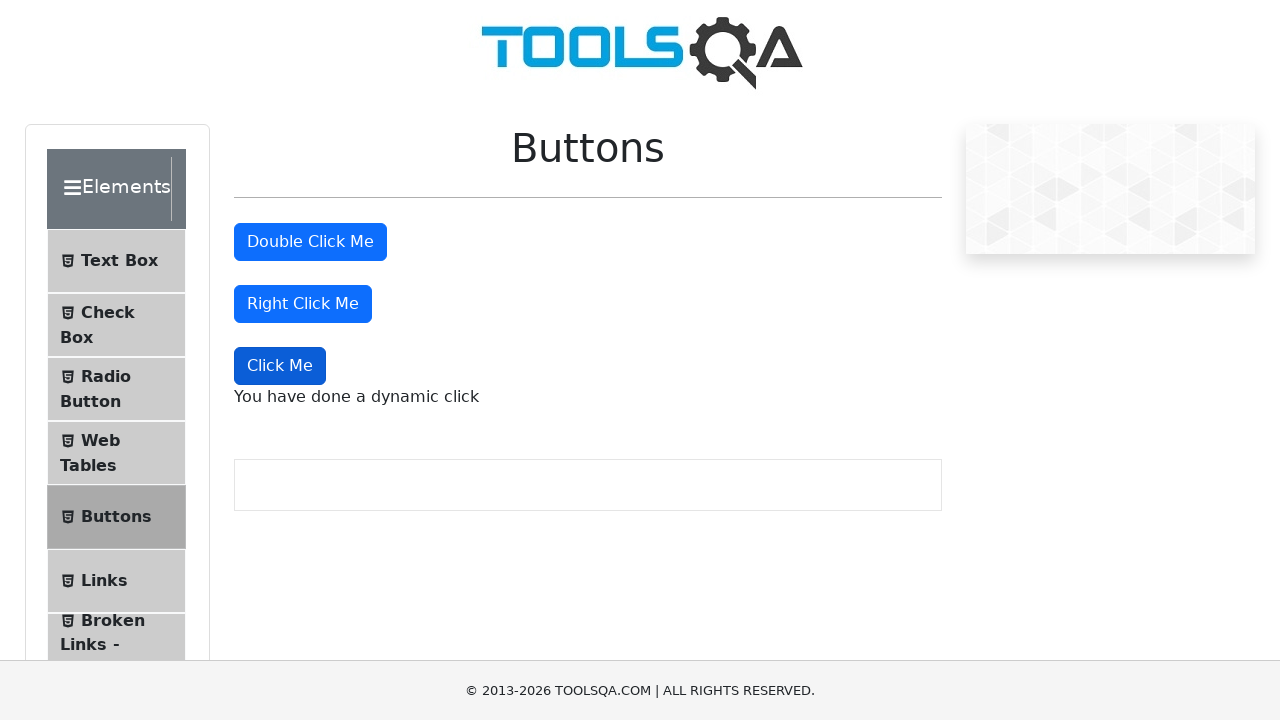

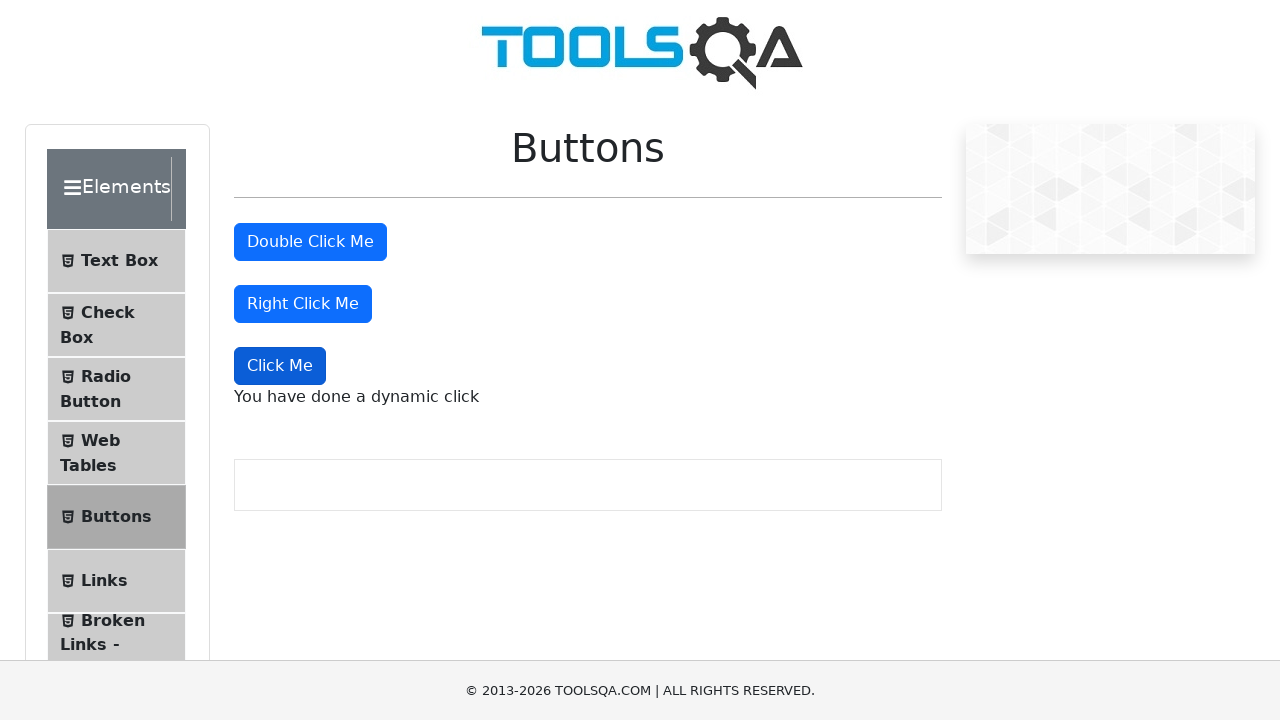